Tests alert handling by clicking a button that triggers an alert, reading the alert text, and accepting it

Starting URL: http://demo.automationtesting.in/Alerts.html

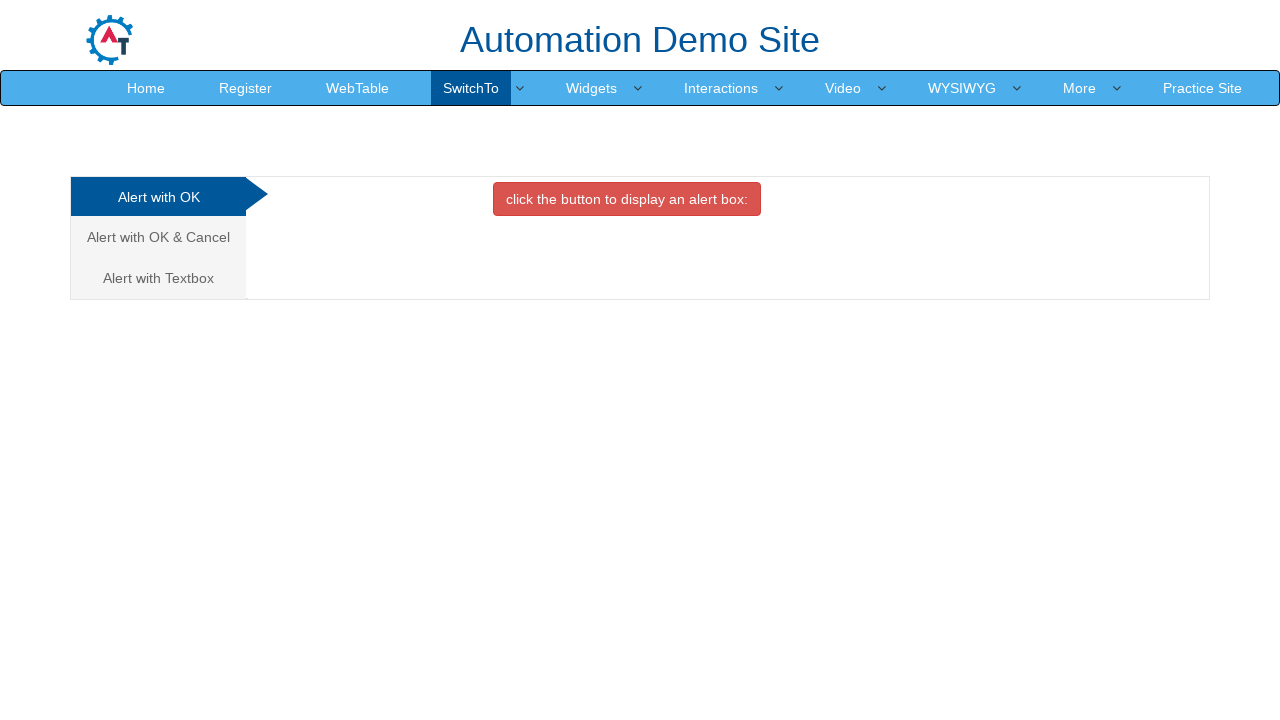

Clicked button to trigger alert at (627, 199) on button.btn.btn-danger
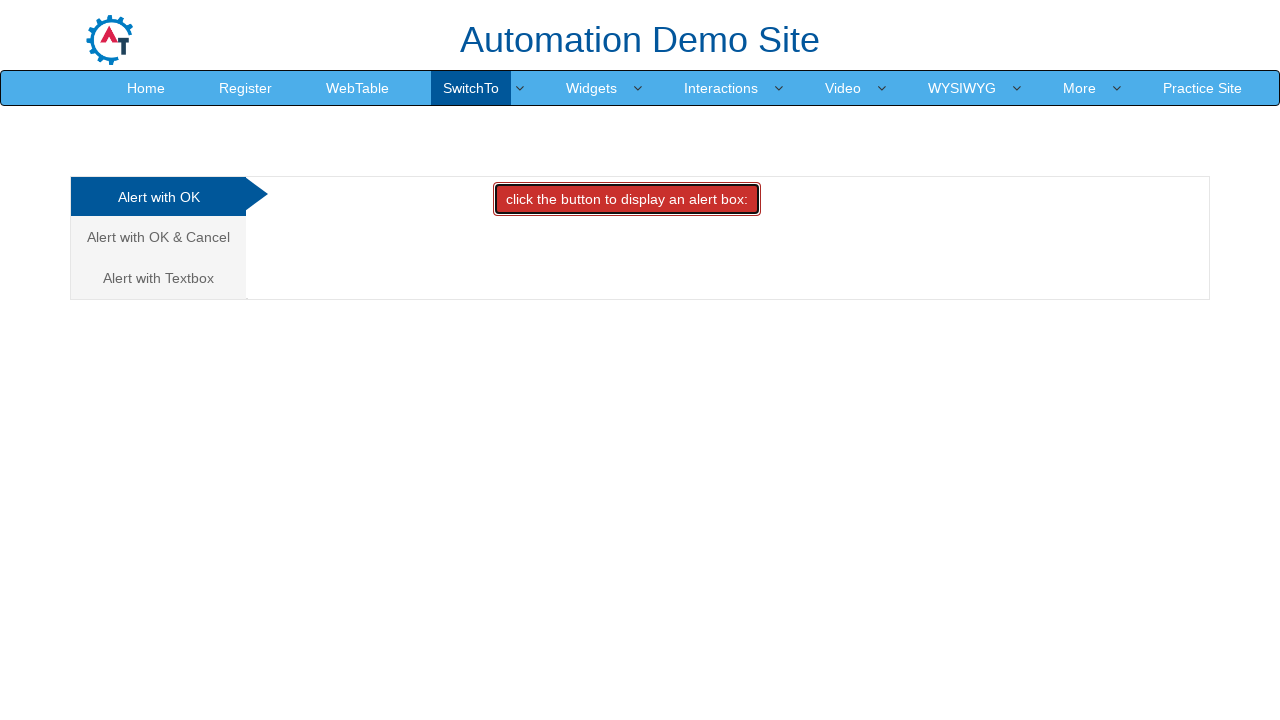

Set up dialog handler to accept alerts
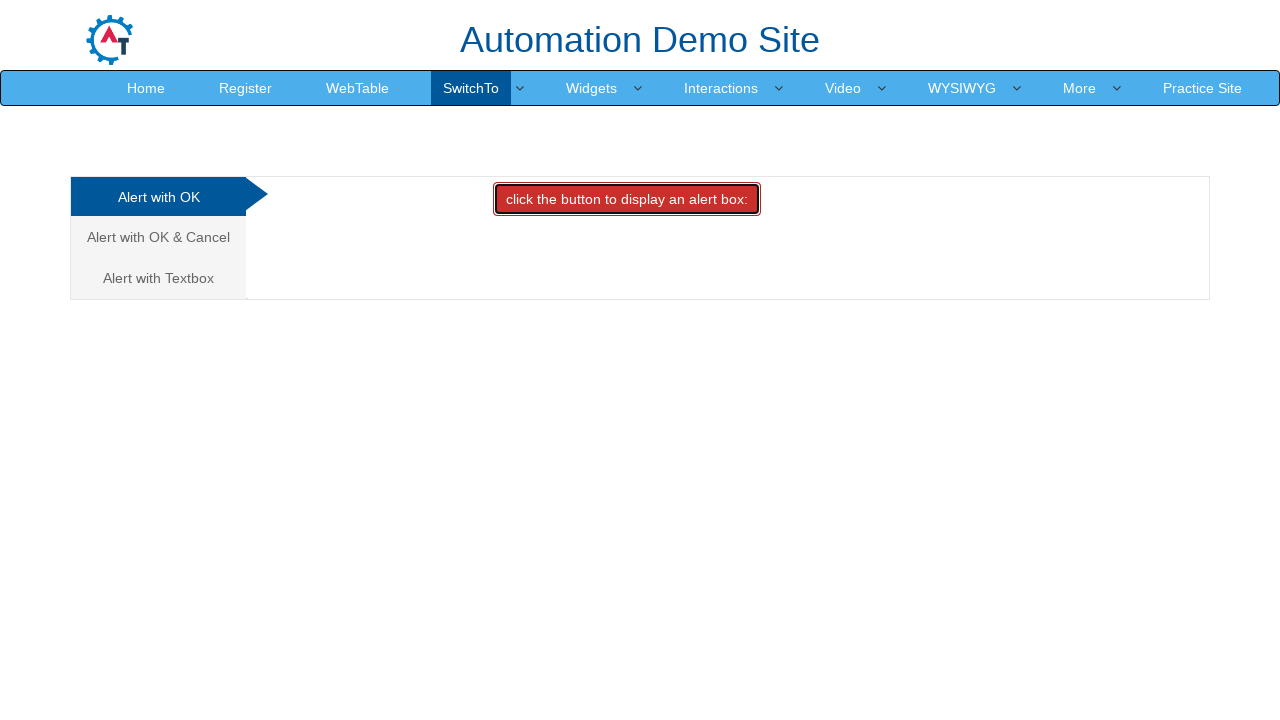

Clicked button to trigger alert and accepted it at (627, 199) on button.btn.btn-danger
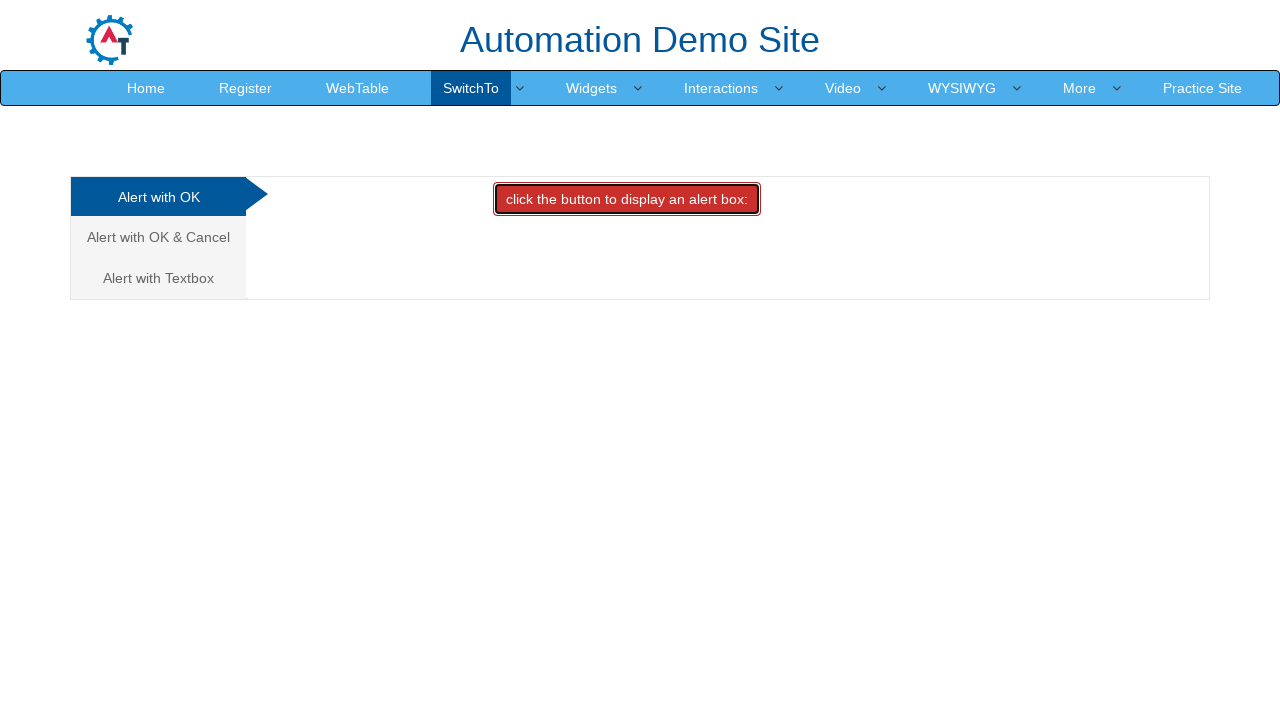

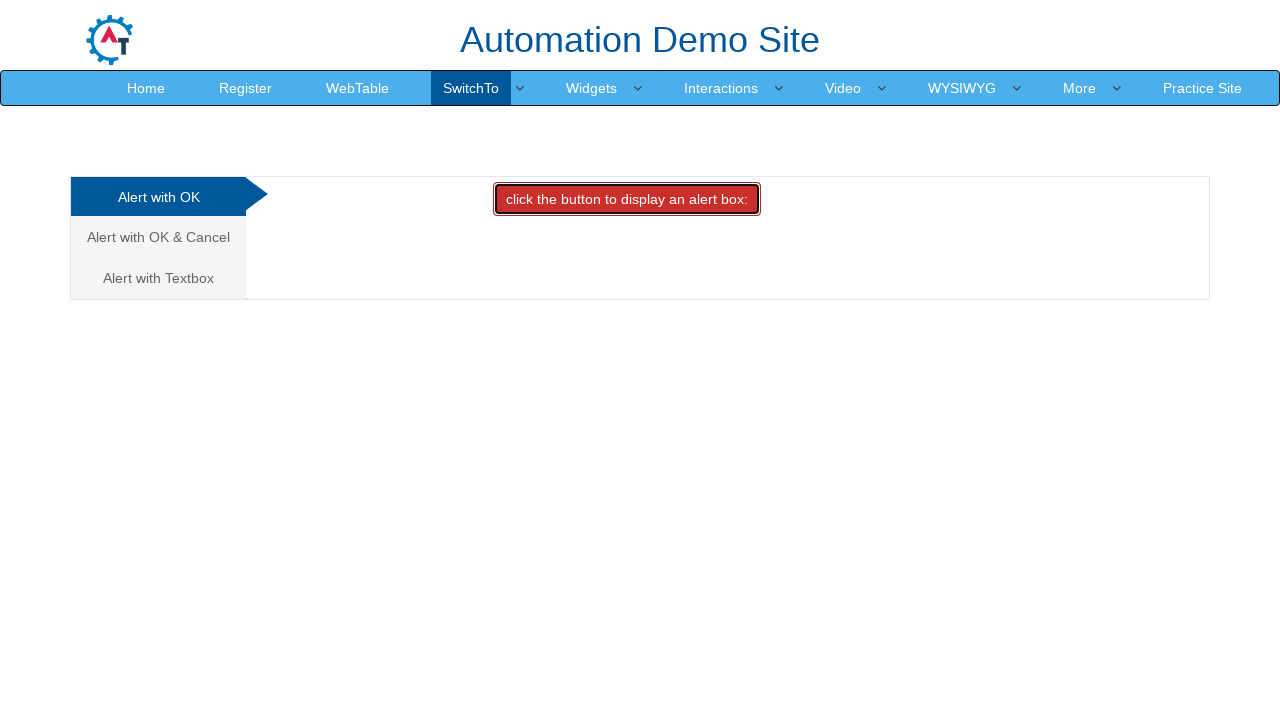